Navigates to a product offers page, finds items containing "Rice" in the name column, and retrieves their prices from the adjacent column

Starting URL: https://rahulshettyacademy.com/seleniumPractise/#/offers

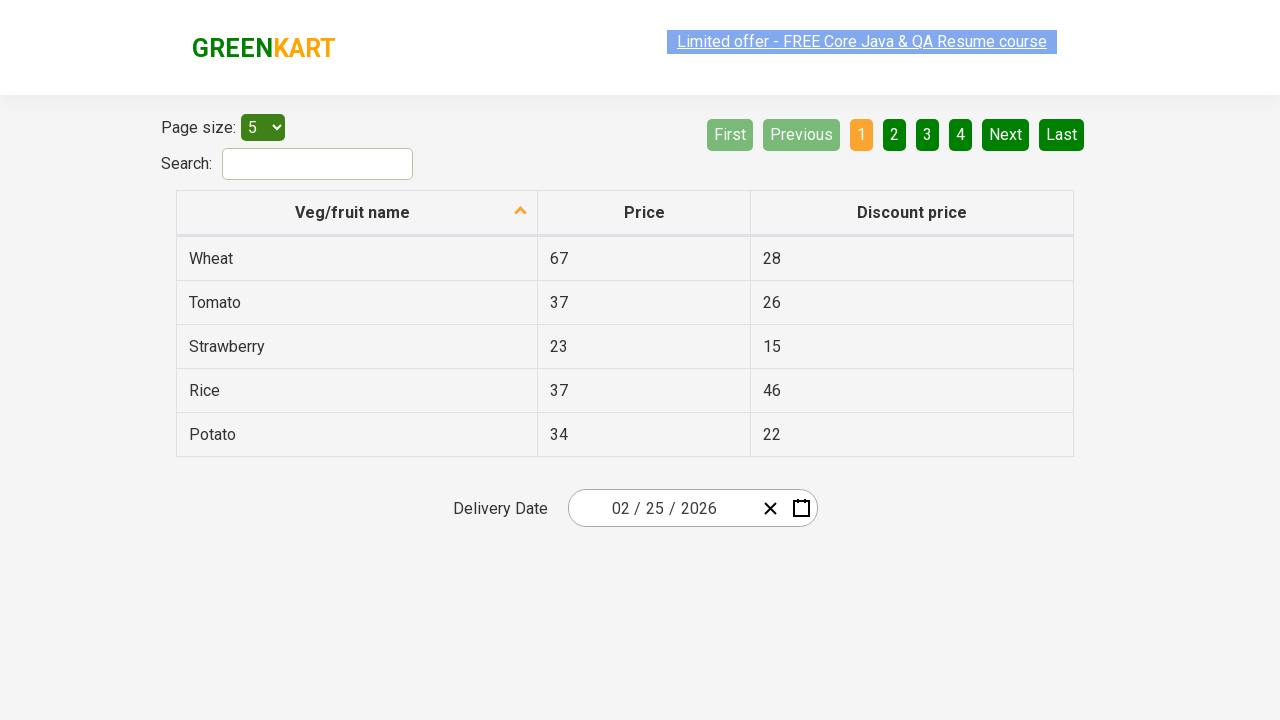

Navigated to product offers page
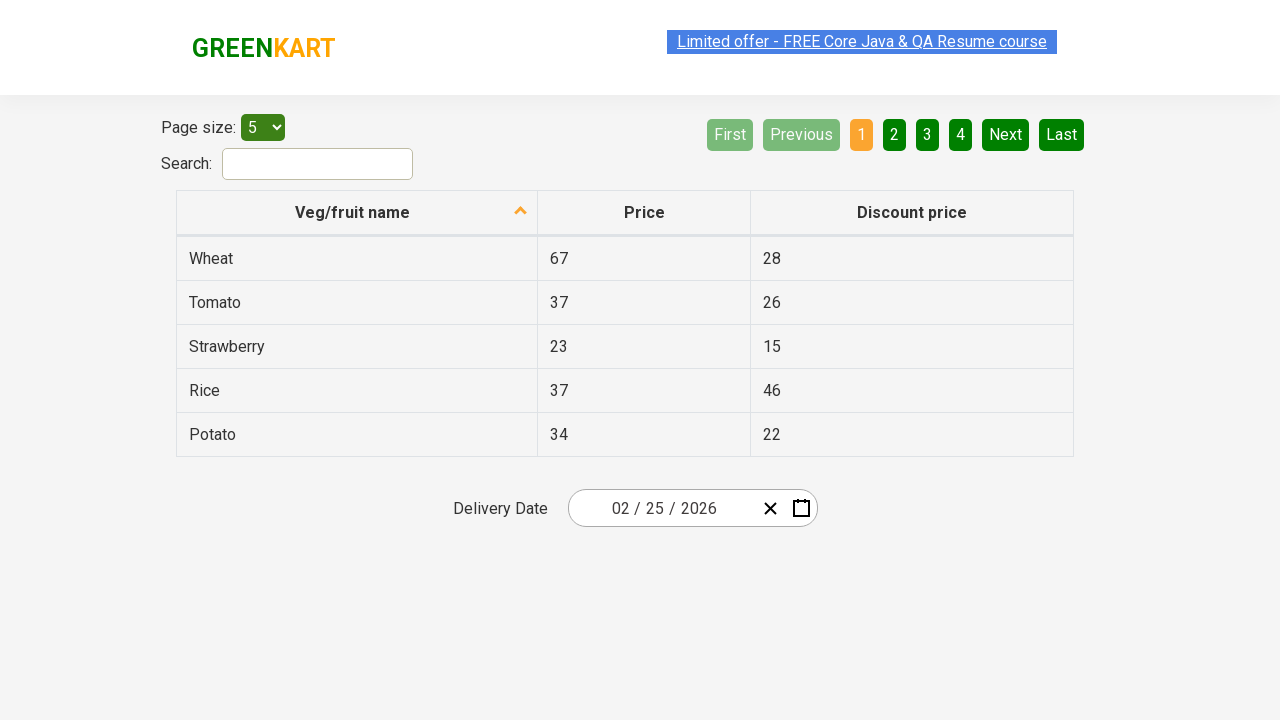

Table with product names loaded
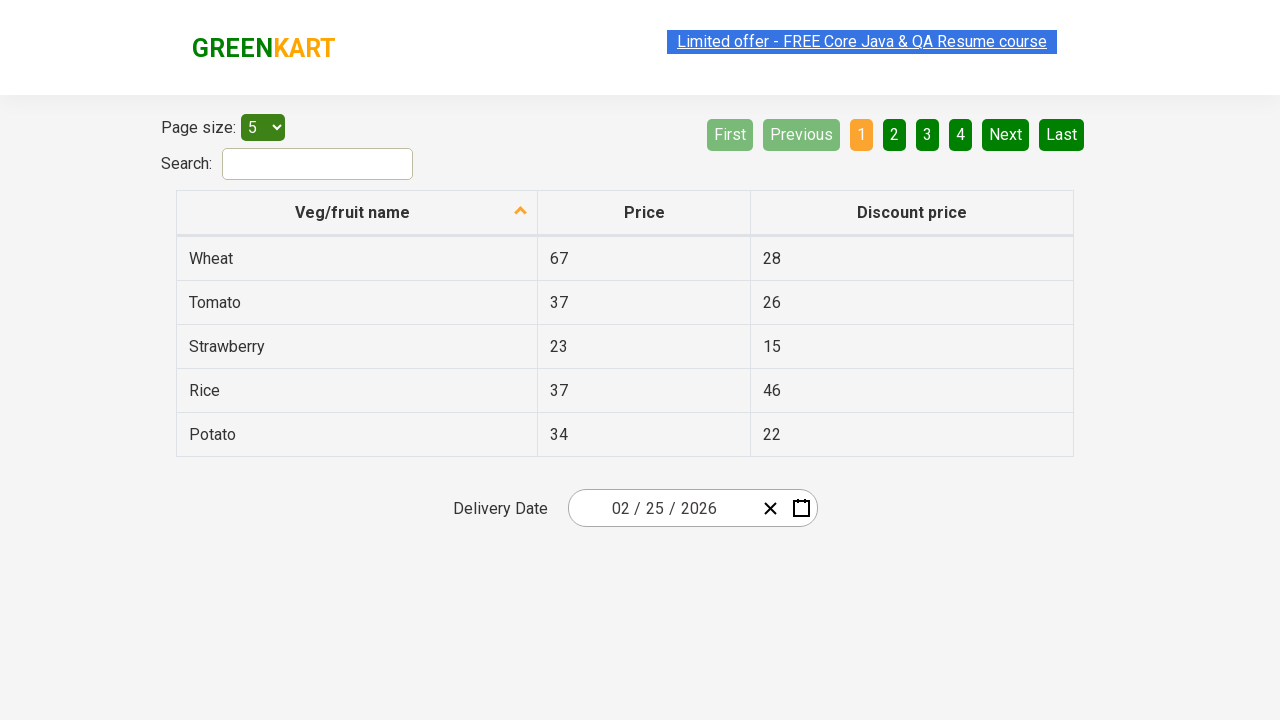

Retrieved all product name elements from first column
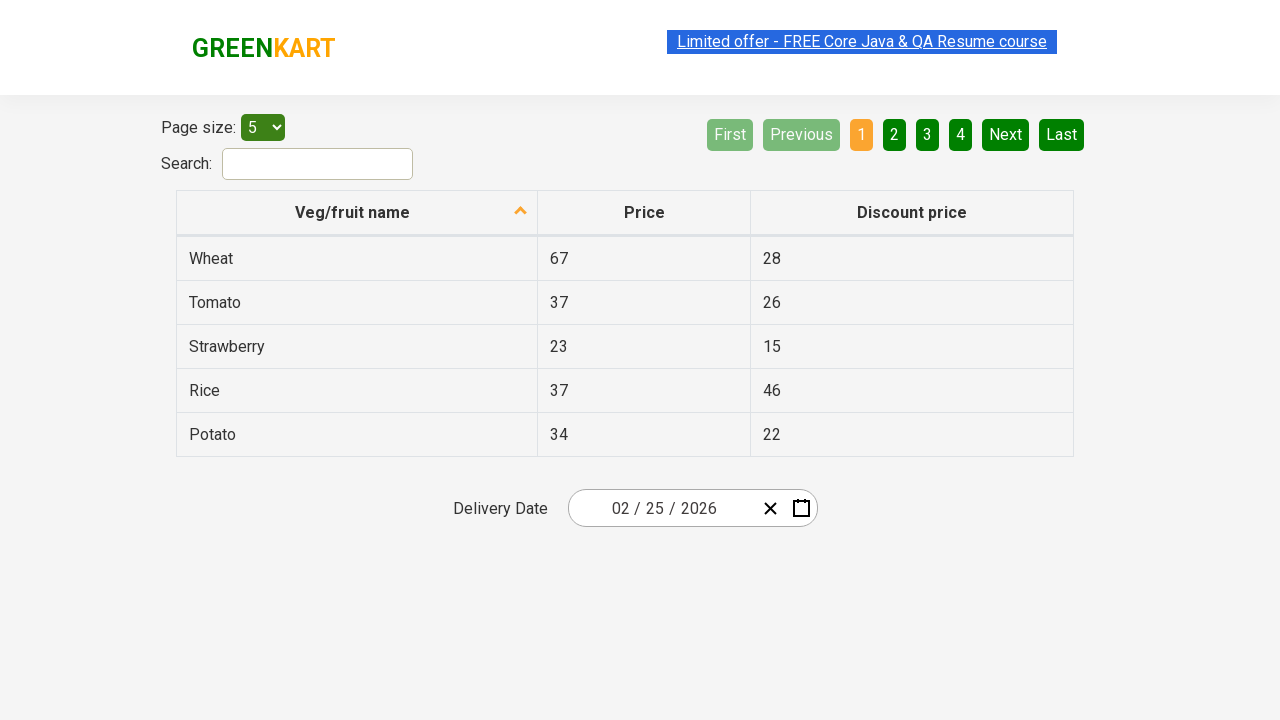

Found Rice item with price: 37
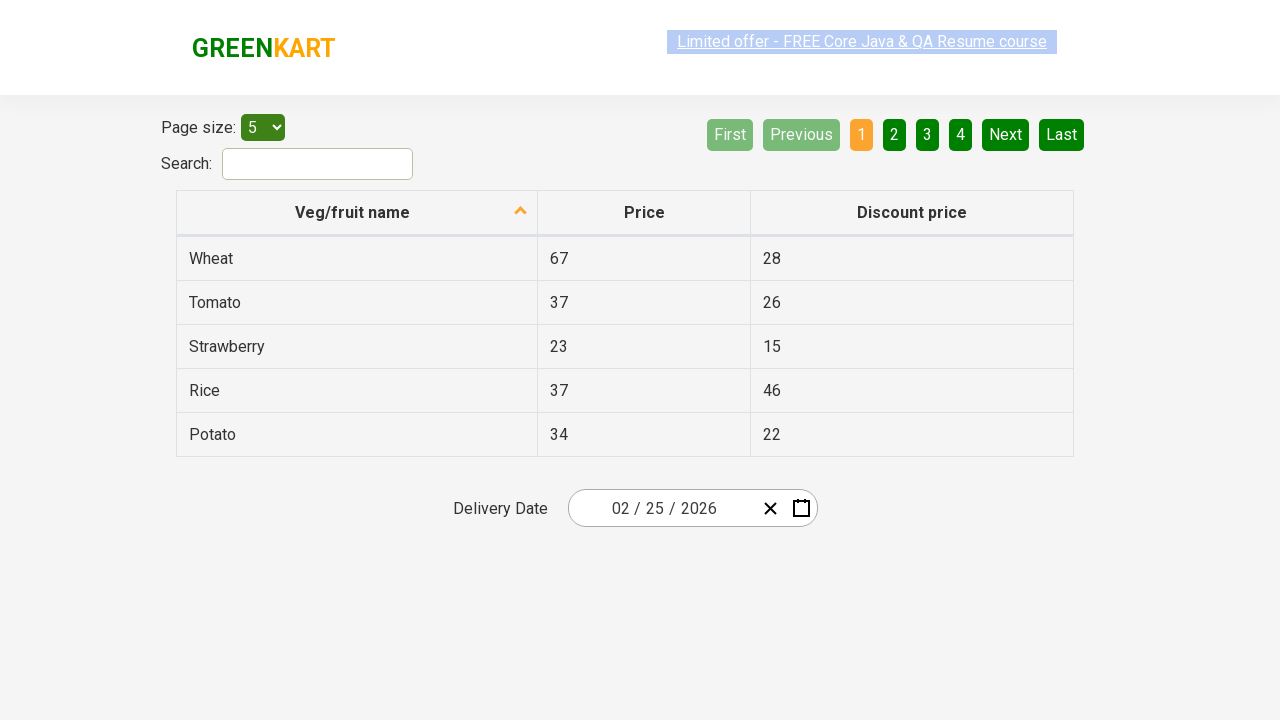

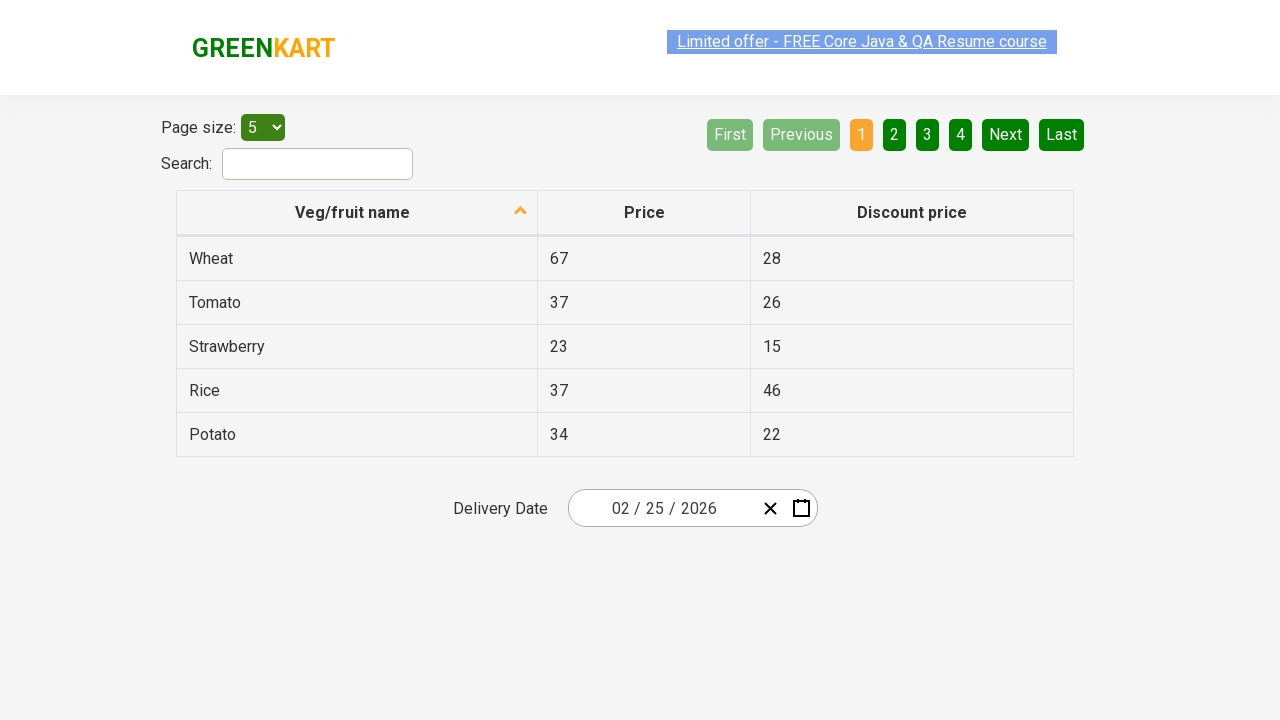